Tests iframe handling by switching to a frame, verifying text content inside the frame, and switching back to the parent frame.

Starting URL: http://www.testdiary.com/training/selenium/selenium-test-page/

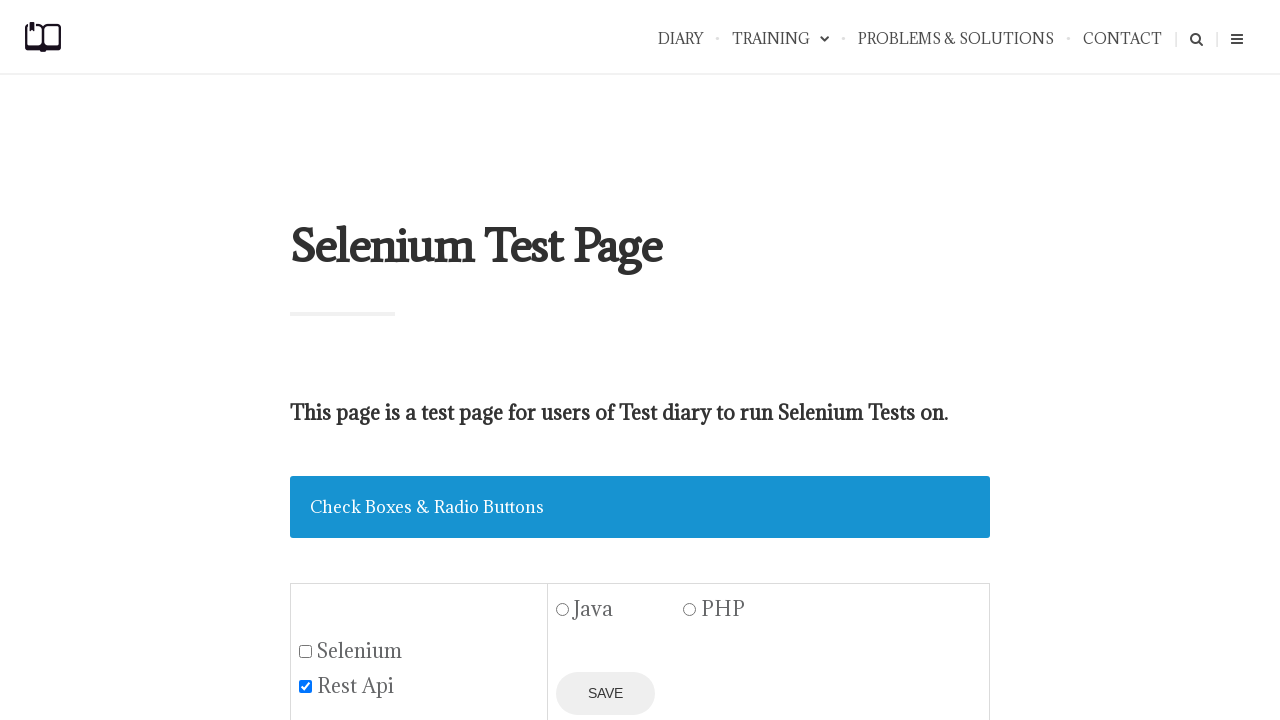

Navigated to Selenium test page
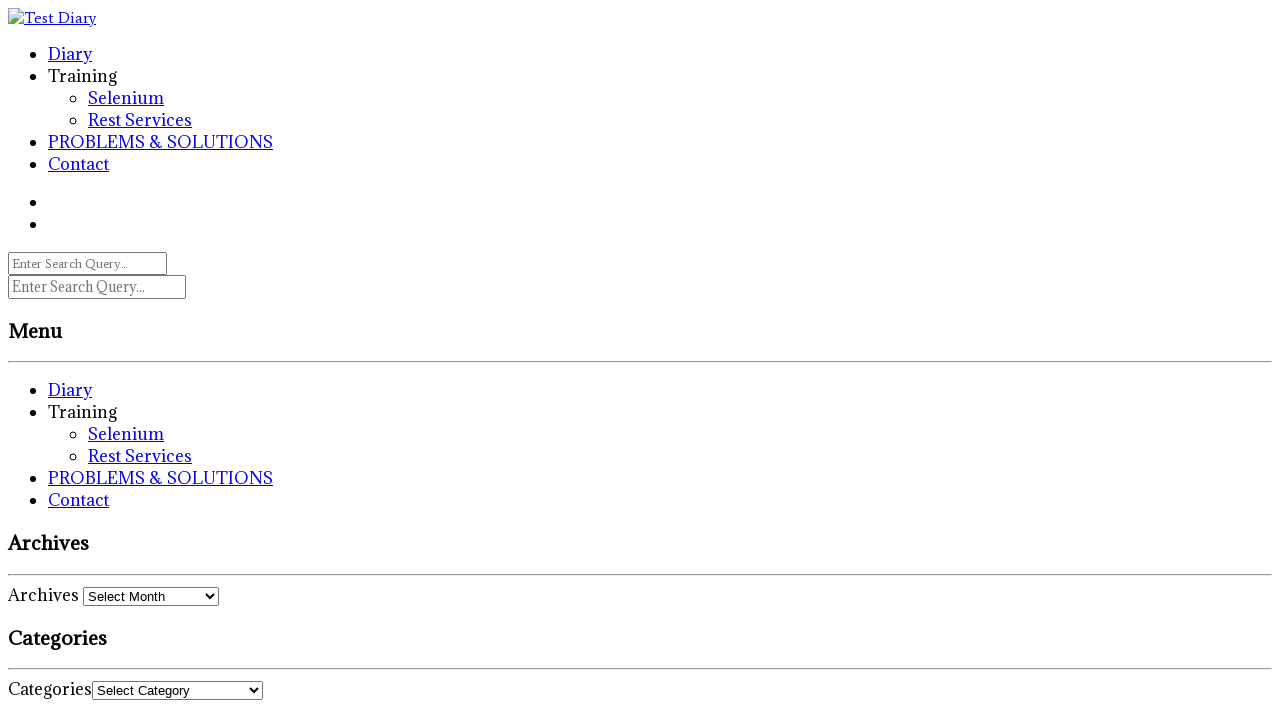

Waited for iframe with name 'testframe' to be visible
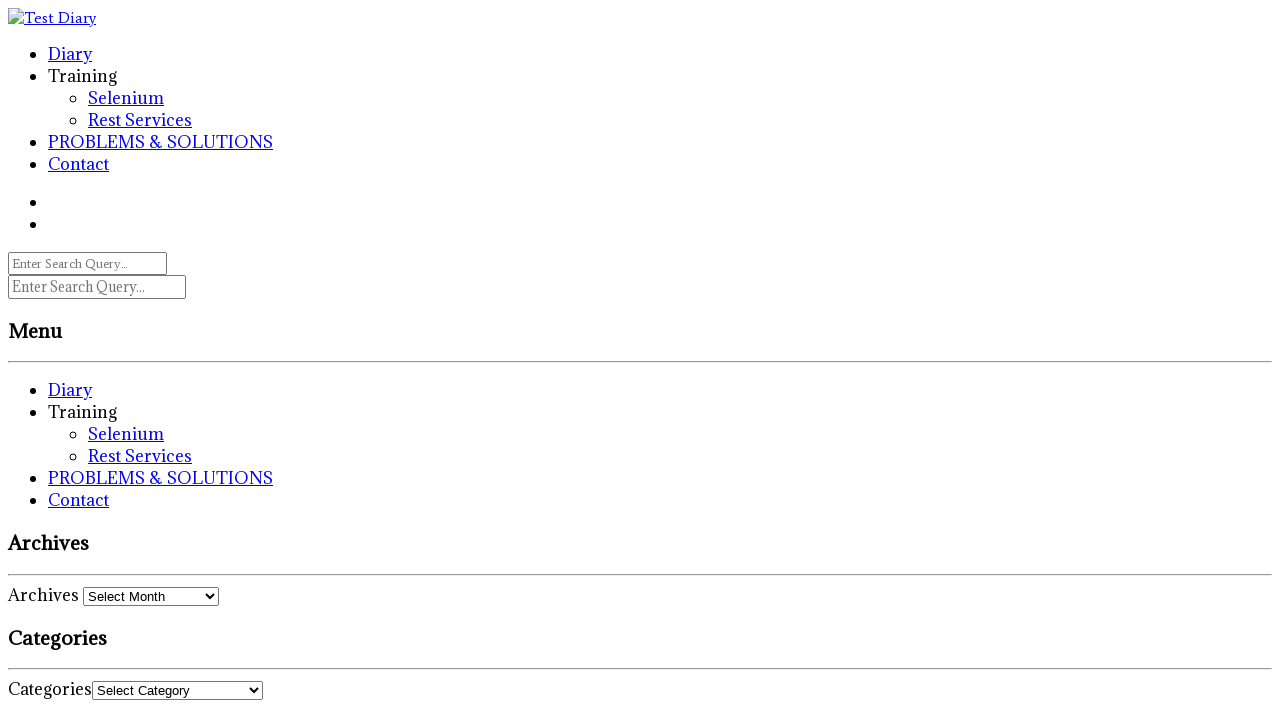

Located the frame 'testframe'
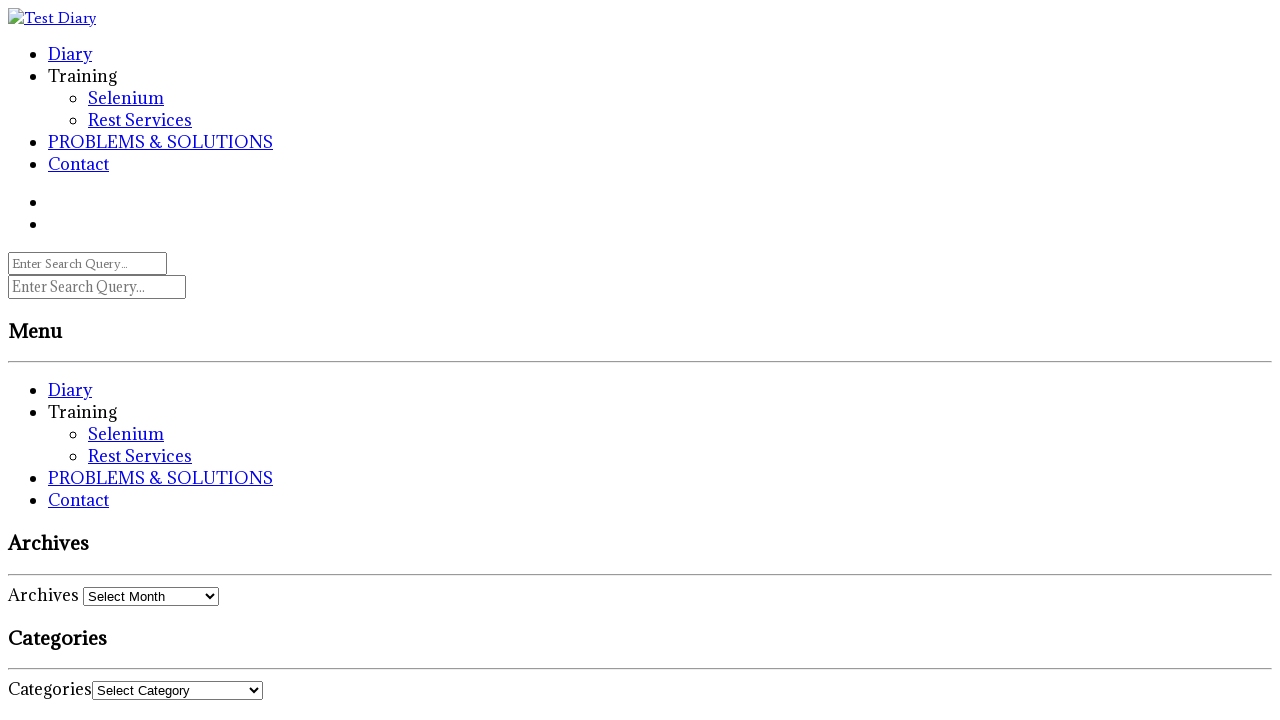

Waited for element #testpagelink inside the frame to be available
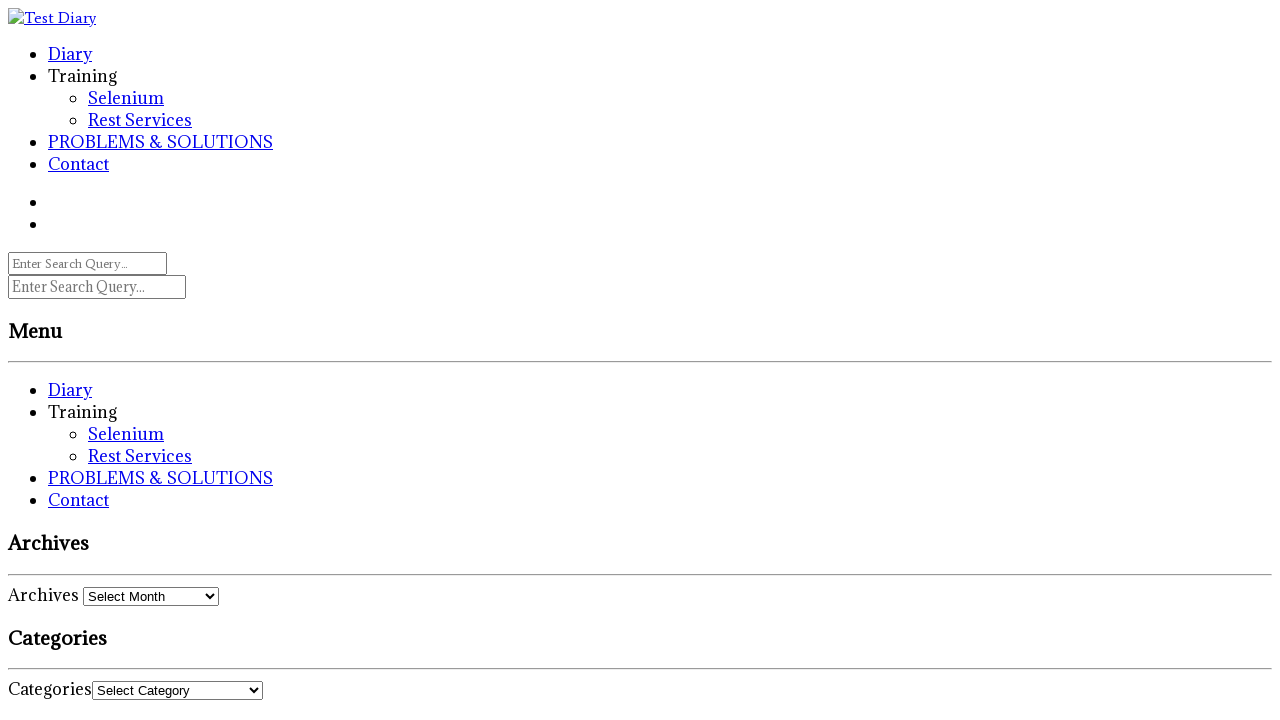

Verified that element #testpagelink is visible inside the frame
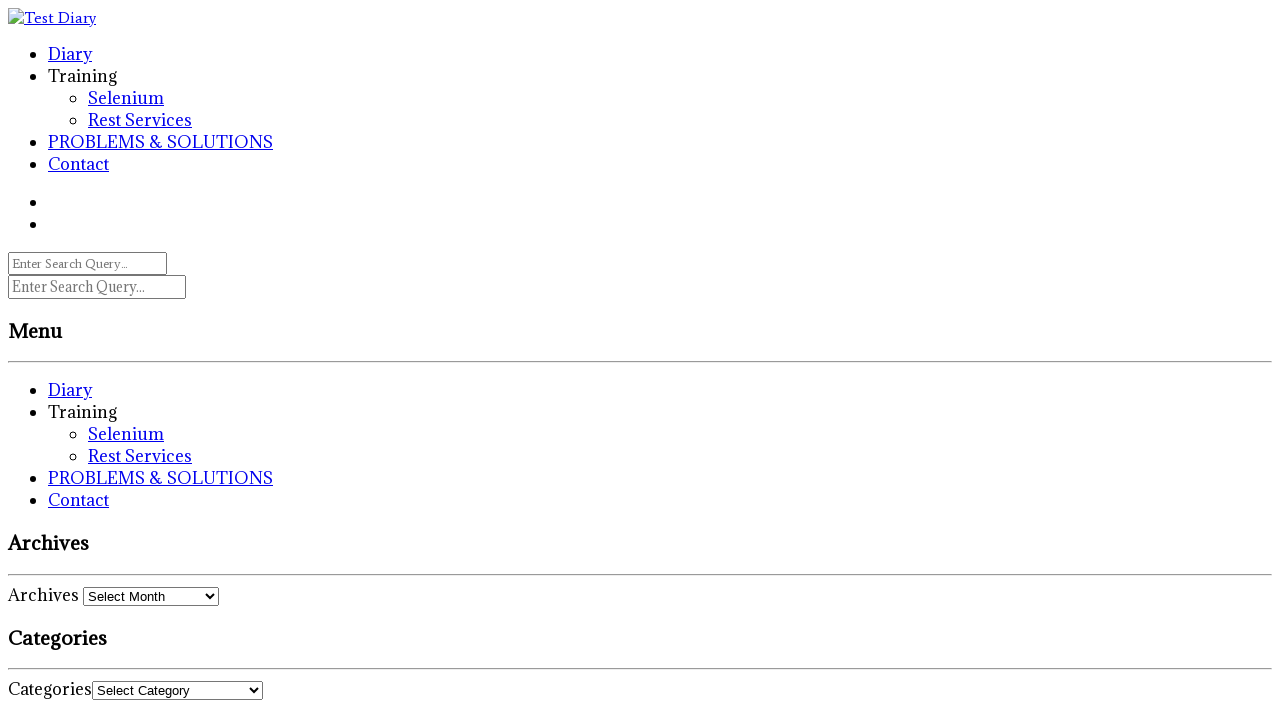

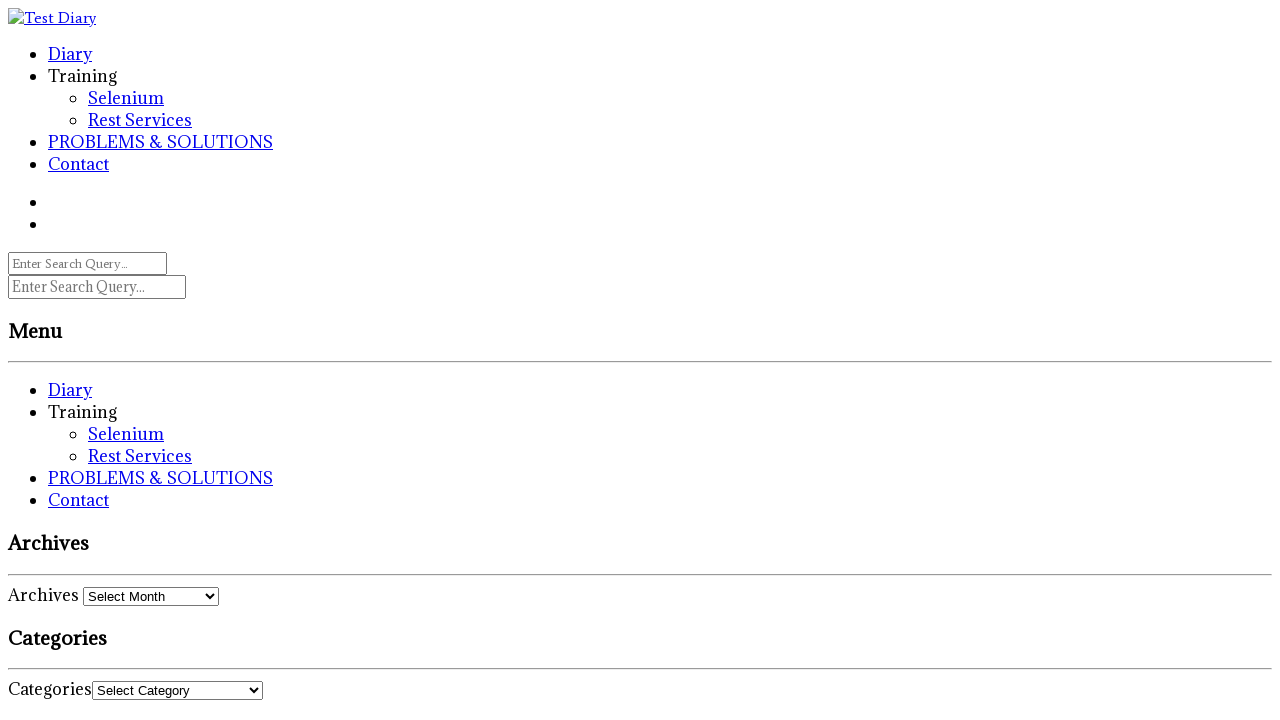